Tests handling nested frames/iframes by navigating into frame_3, filling an input field, then accessing a nested Google Forms iframe and clicking an element inside it.

Starting URL: https://ui.vision/demo/webtest/frames/

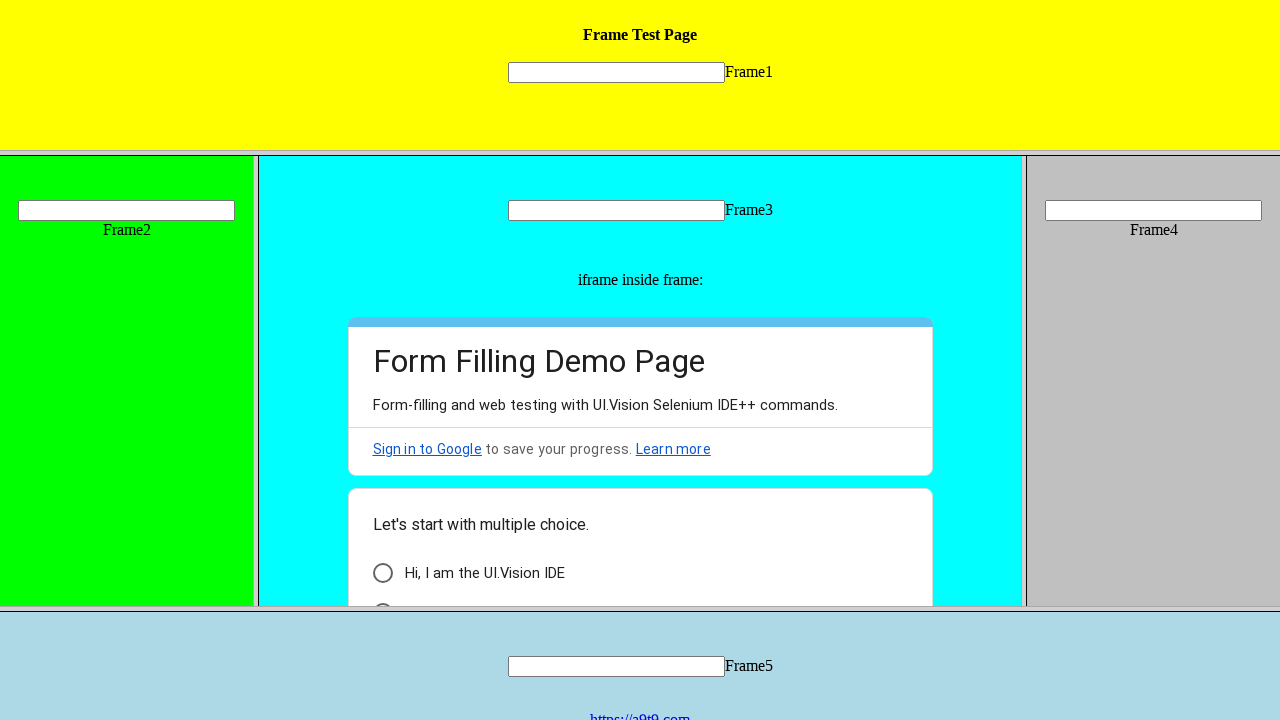

Waited for frame_3.html to load
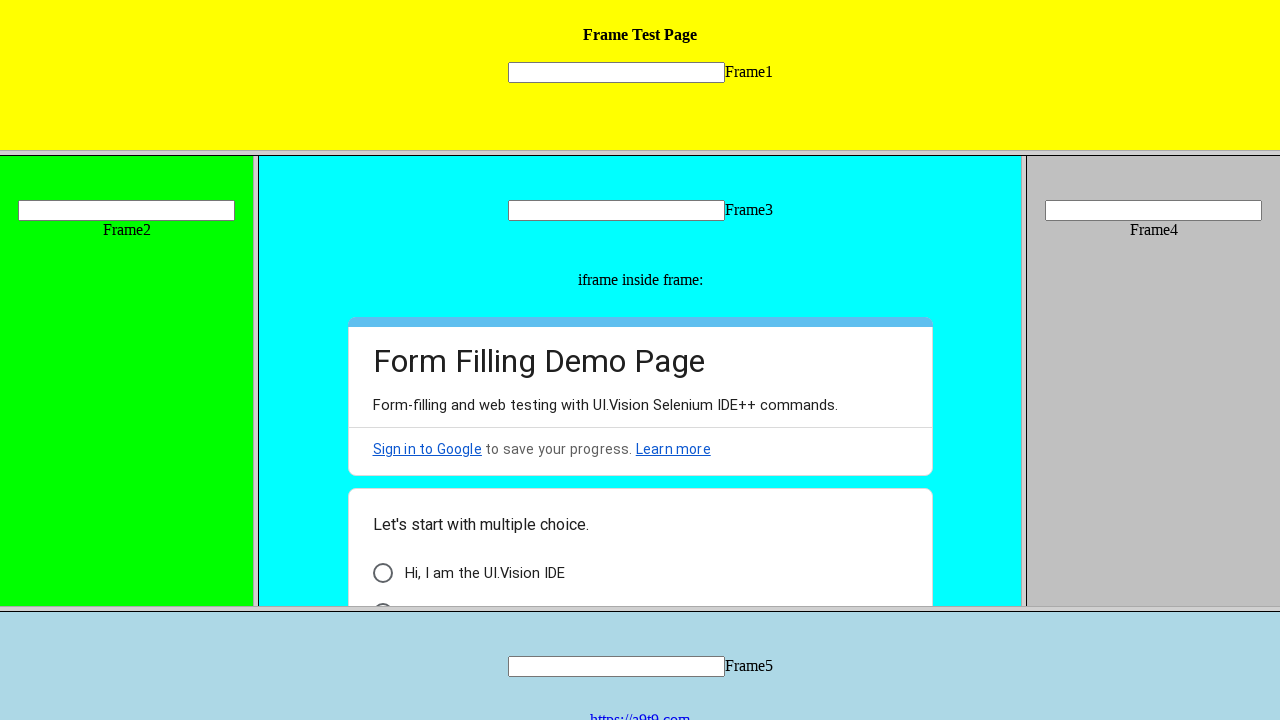

Located frame_3 by iterating through all frames
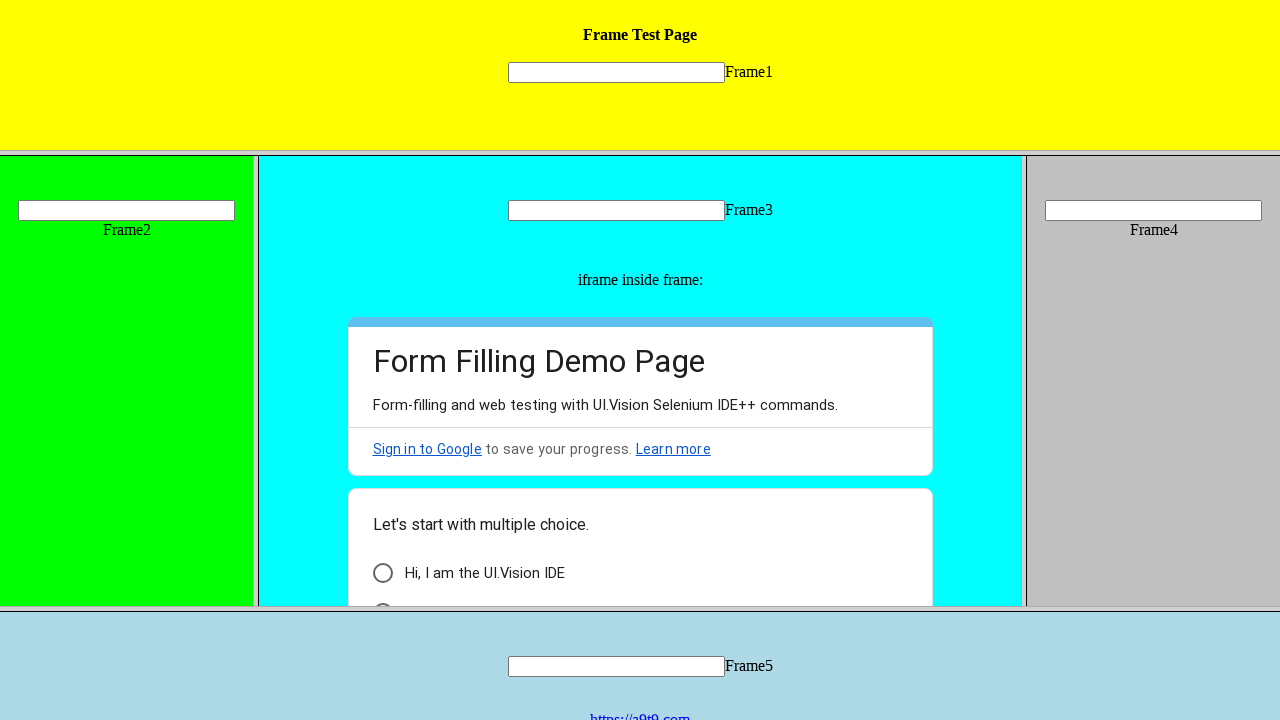

Filled input field in frame_3 with 'test input value' on input[name='mytext3']
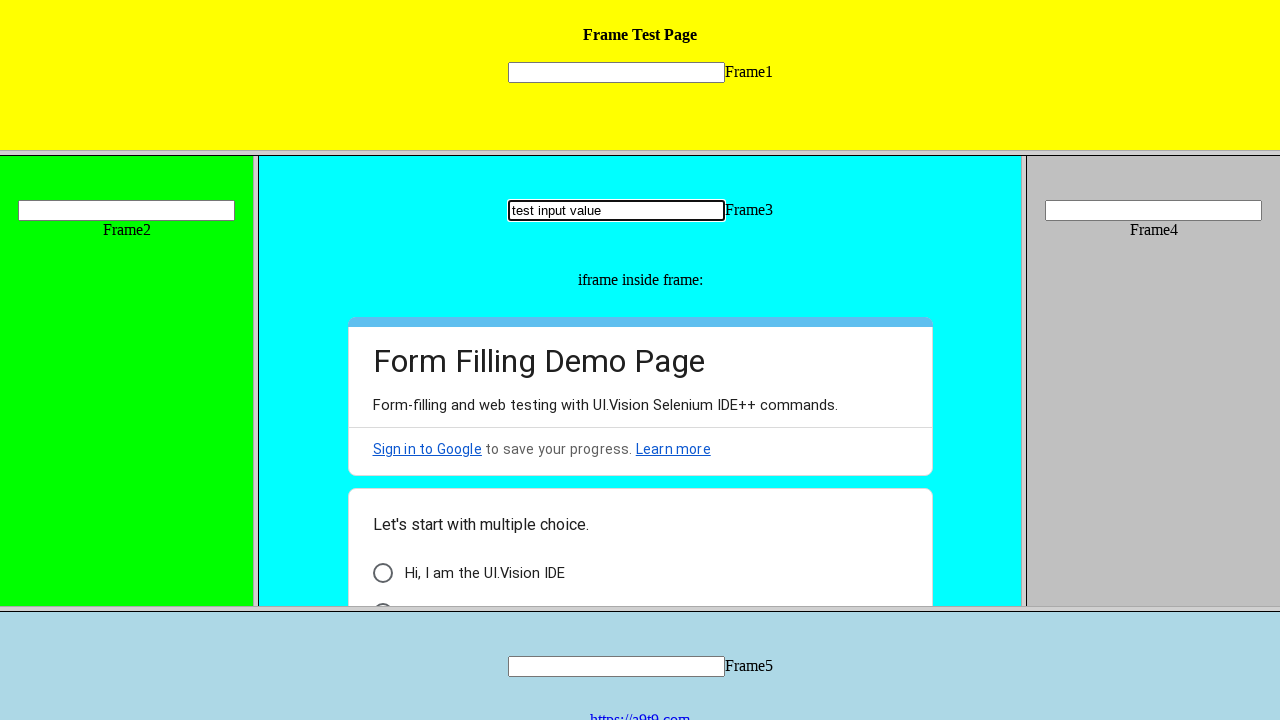

Waited for nested Google Forms iframe to load in frame_3
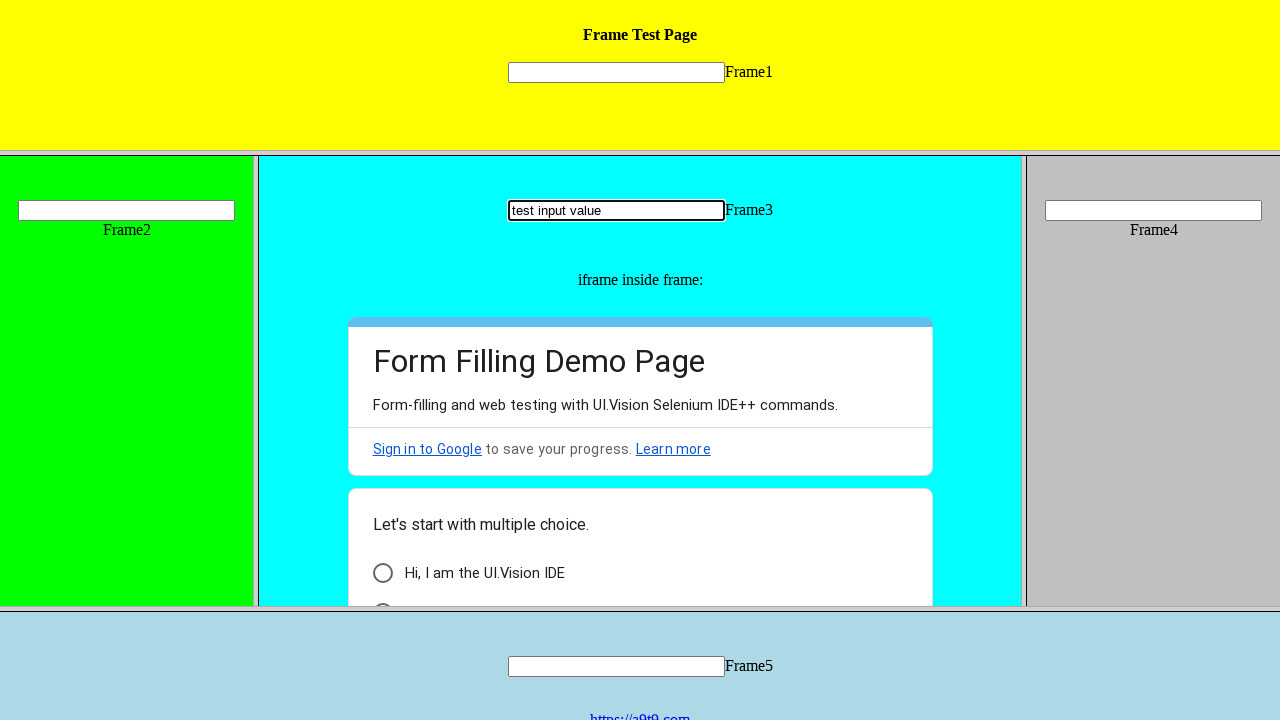

Retrieved child frames from frame_3
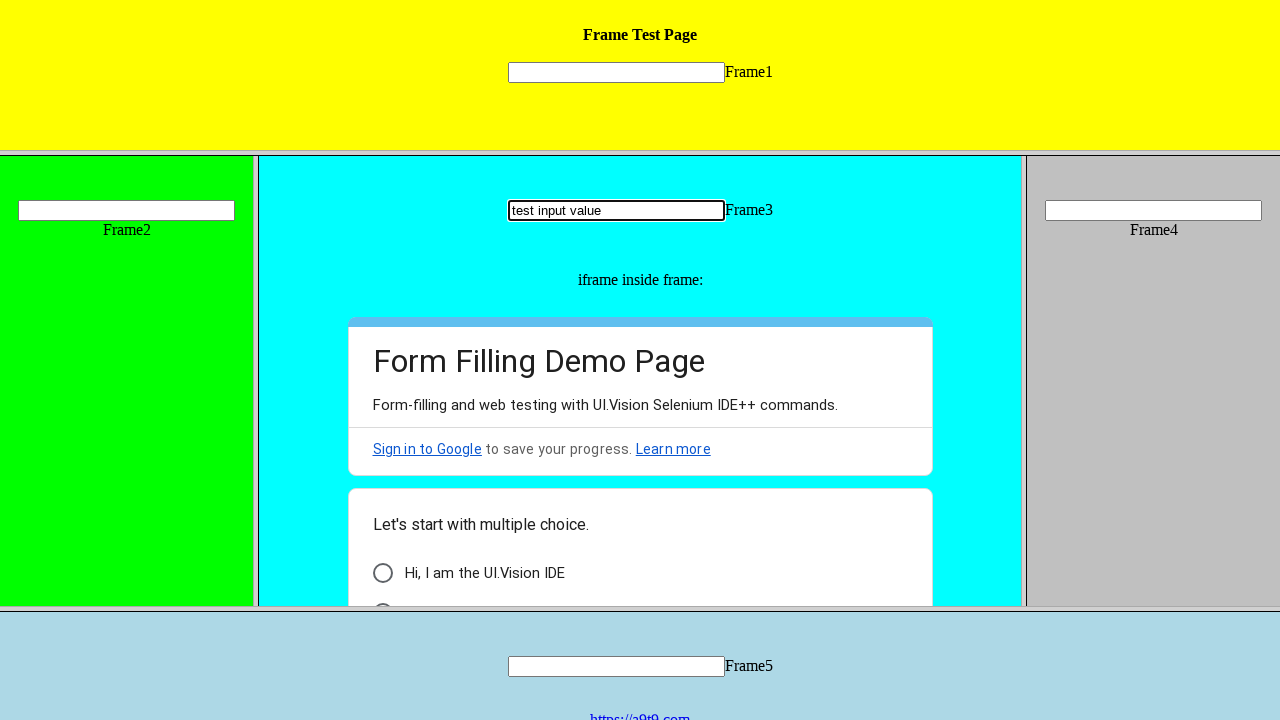

Accessed first child frame (Google Forms iframe)
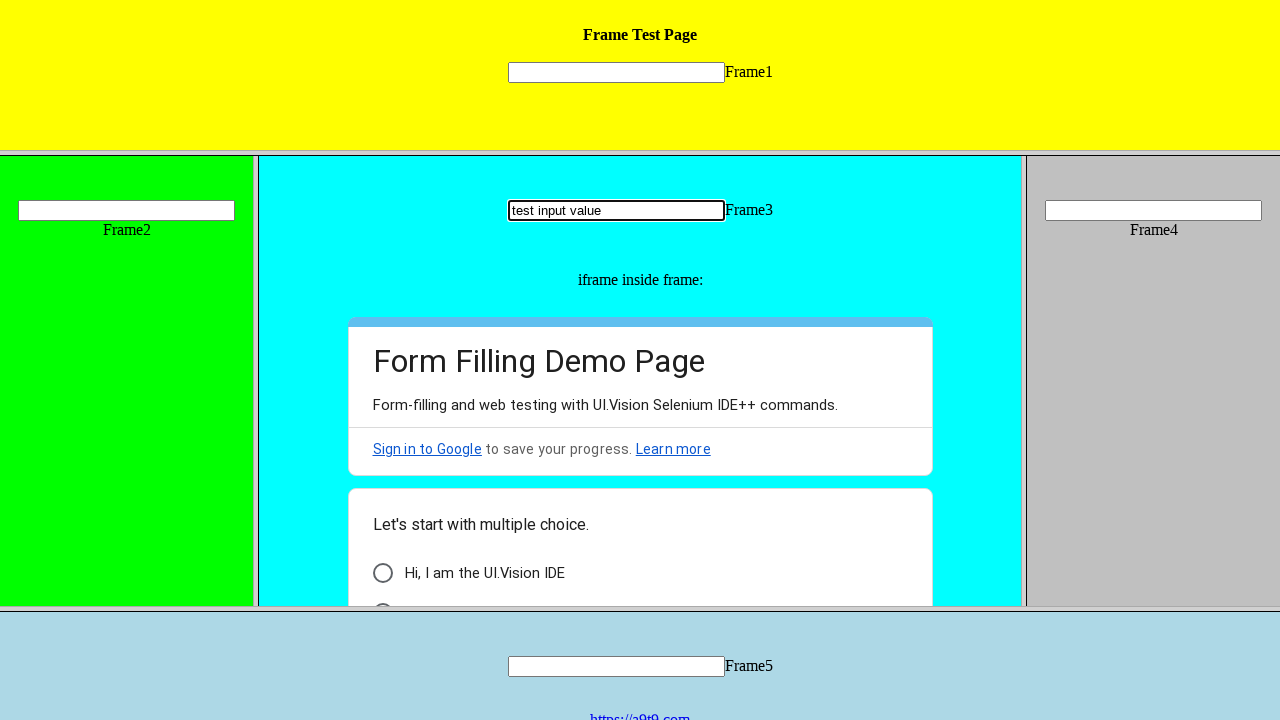

Clicked element with id='i9' inside Google Forms iframe at (382, 596) on xpath=//div[@id='i9']//div[@class='AB7Lab Id5V1']
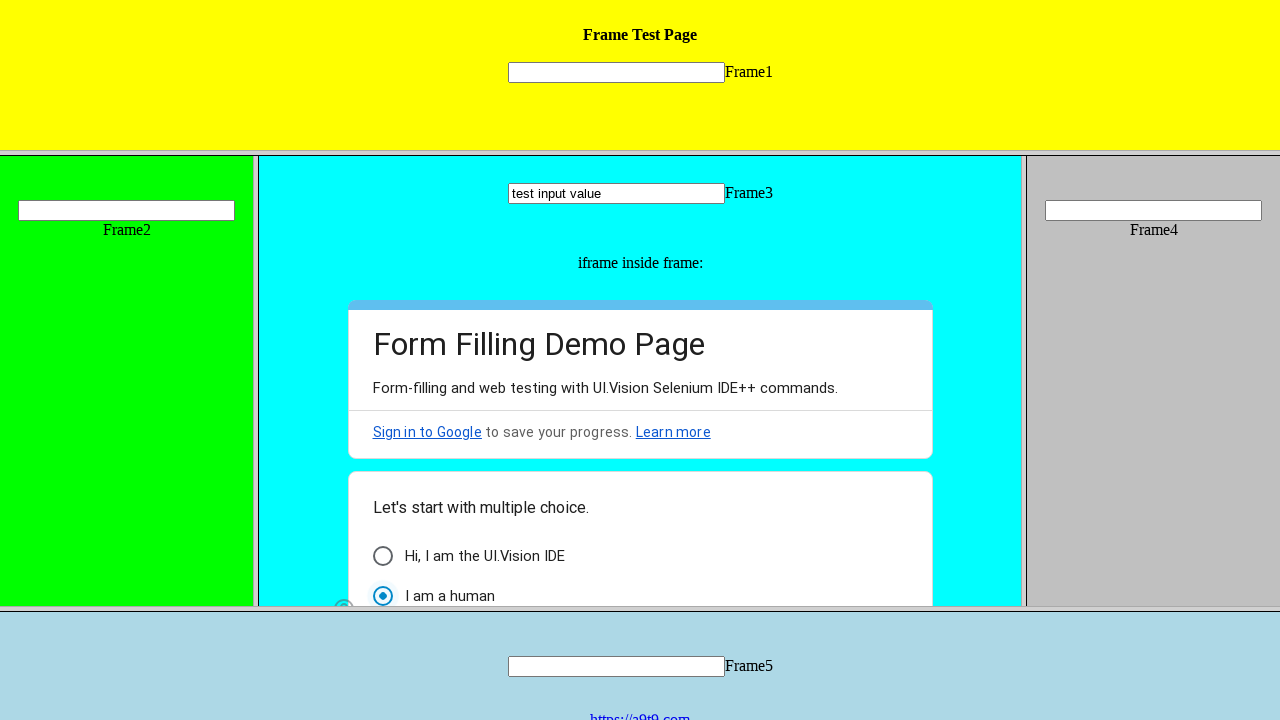

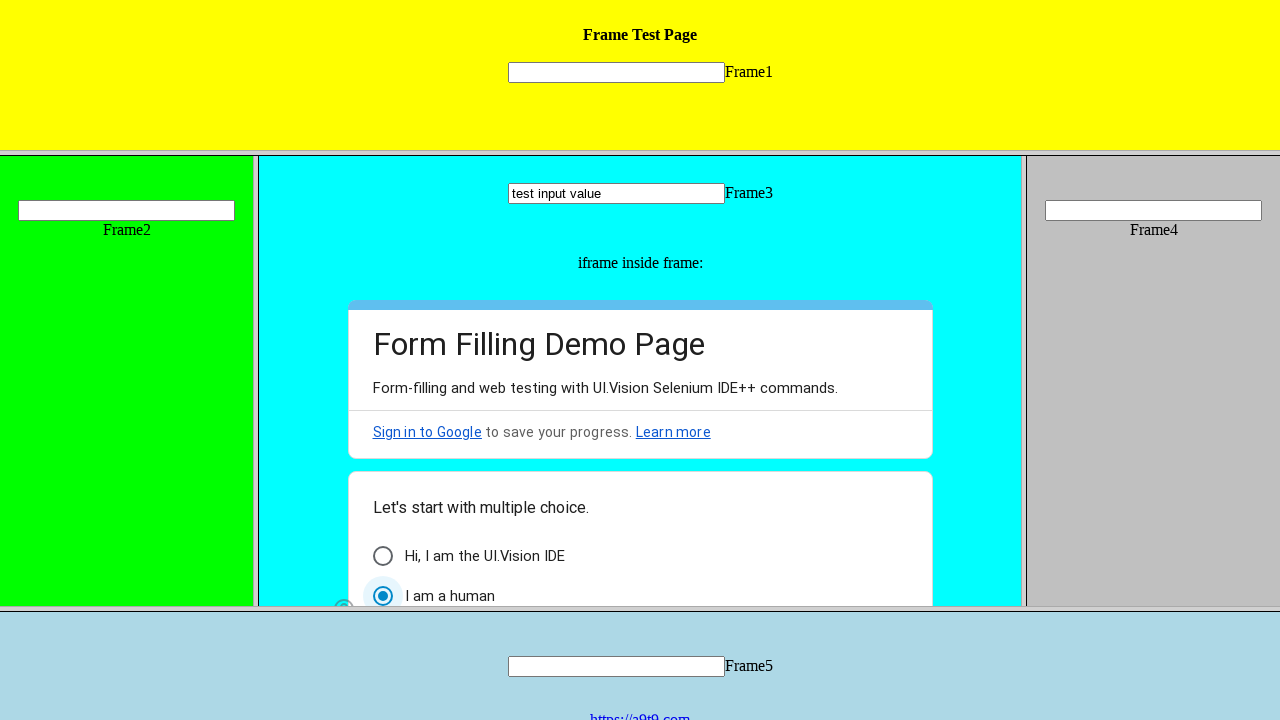